Tests opening a new browser window using Selenium 4's newWindow command, navigates to a different page in the new window, and verifies that two windows are open.

Starting URL: http://the-internet.herokuapp.com/windows

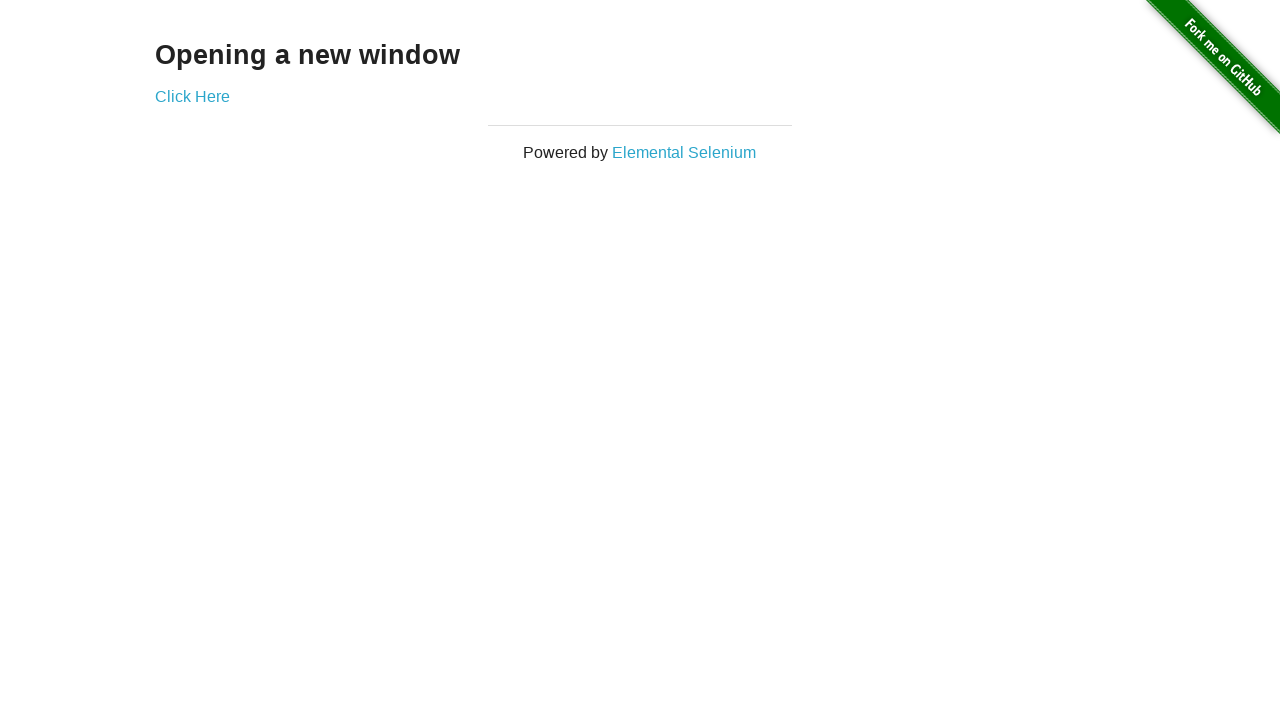

Opened a new browser window/page
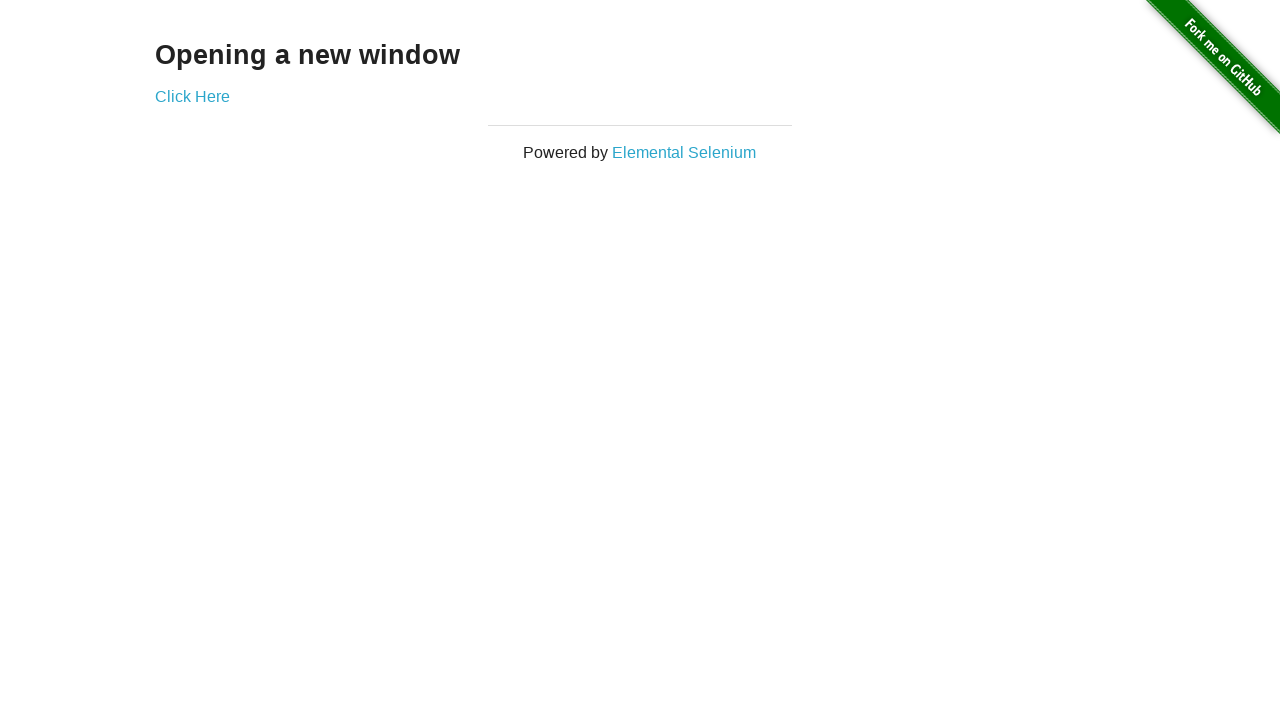

Navigated to typos page in new window
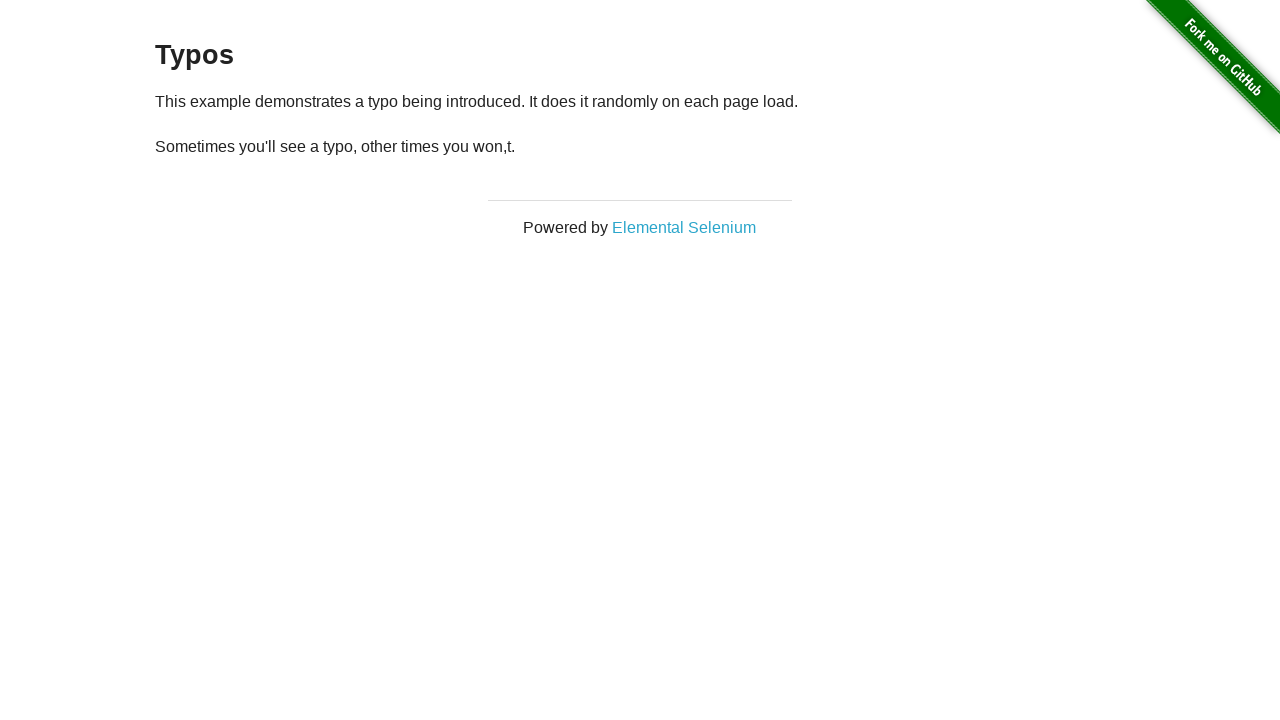

Verified that 2 browser windows are open
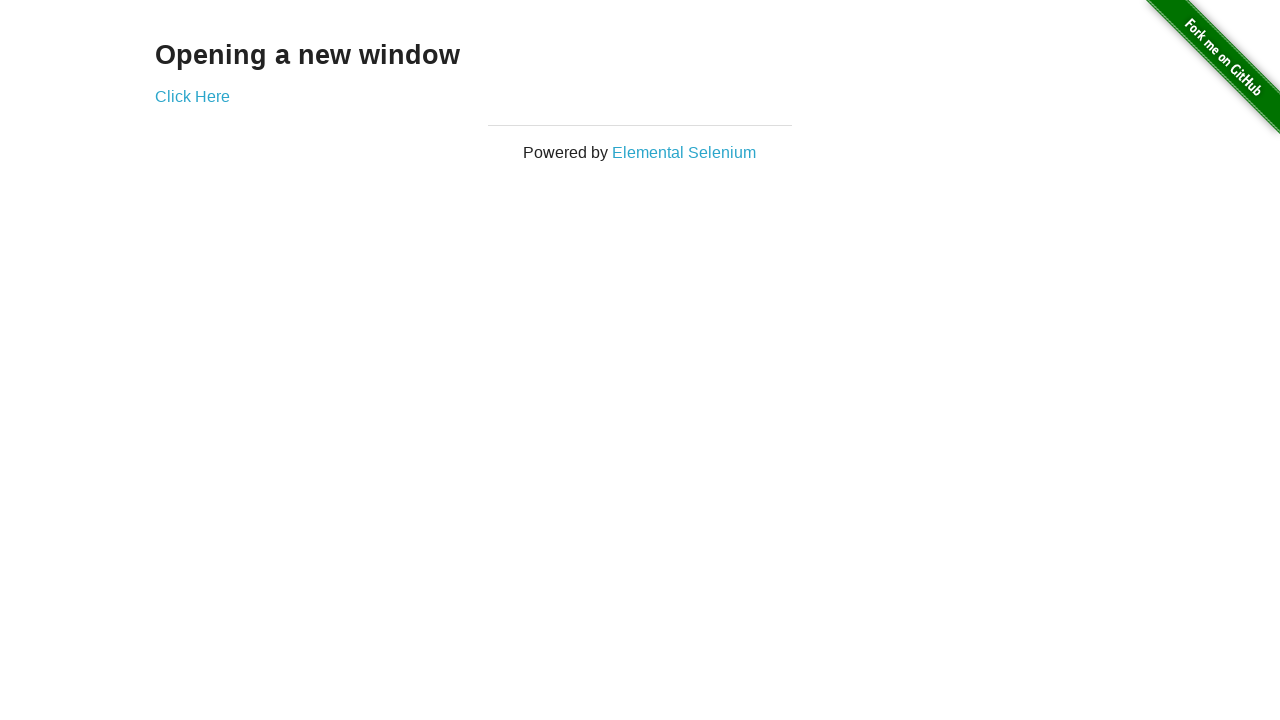

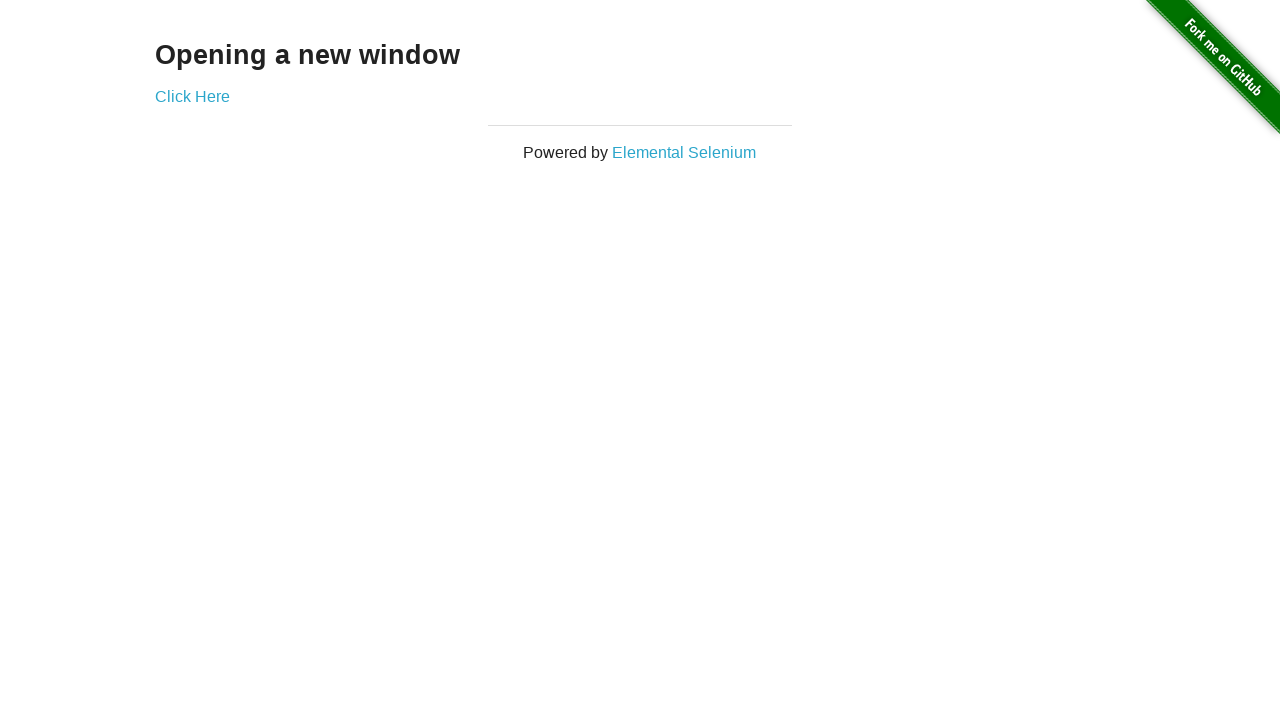